Tests a registration form by filling in required fields (first name, last name, email) and verifying successful registration message appears.

Starting URL: http://suninjuly.github.io/registration1.html

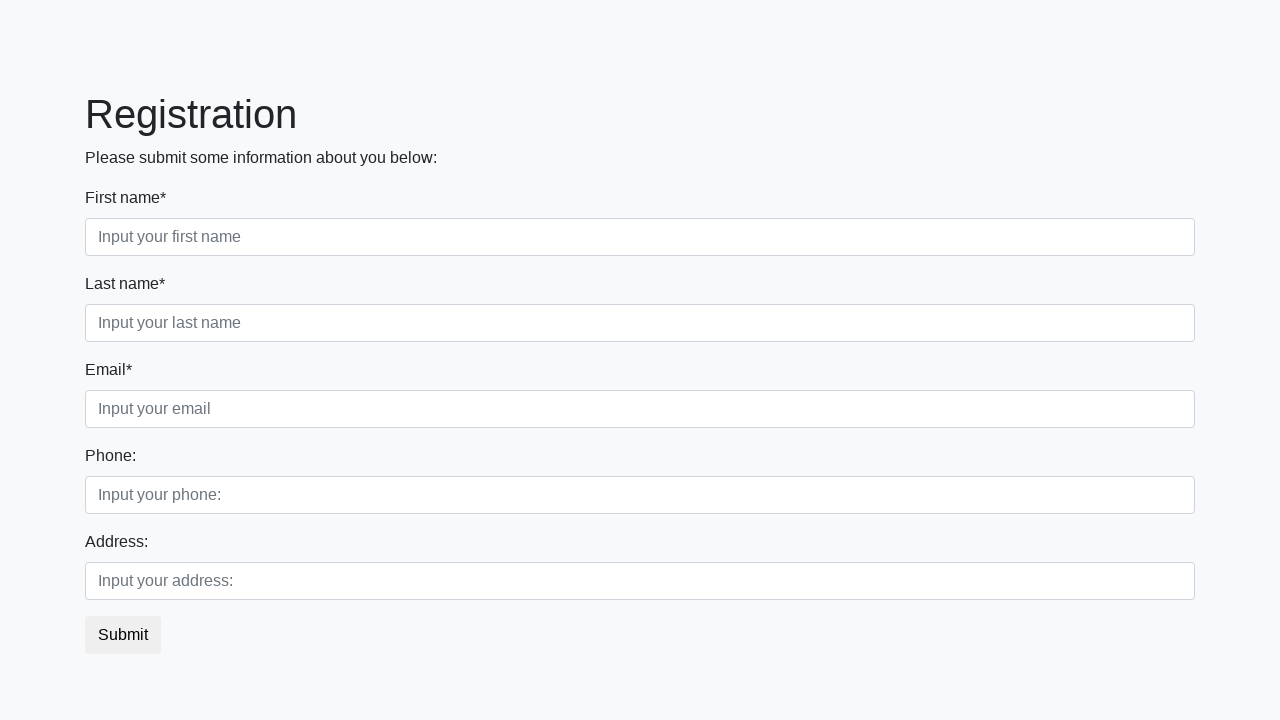

Filled first name field with 'Ivan' on .form-control.first
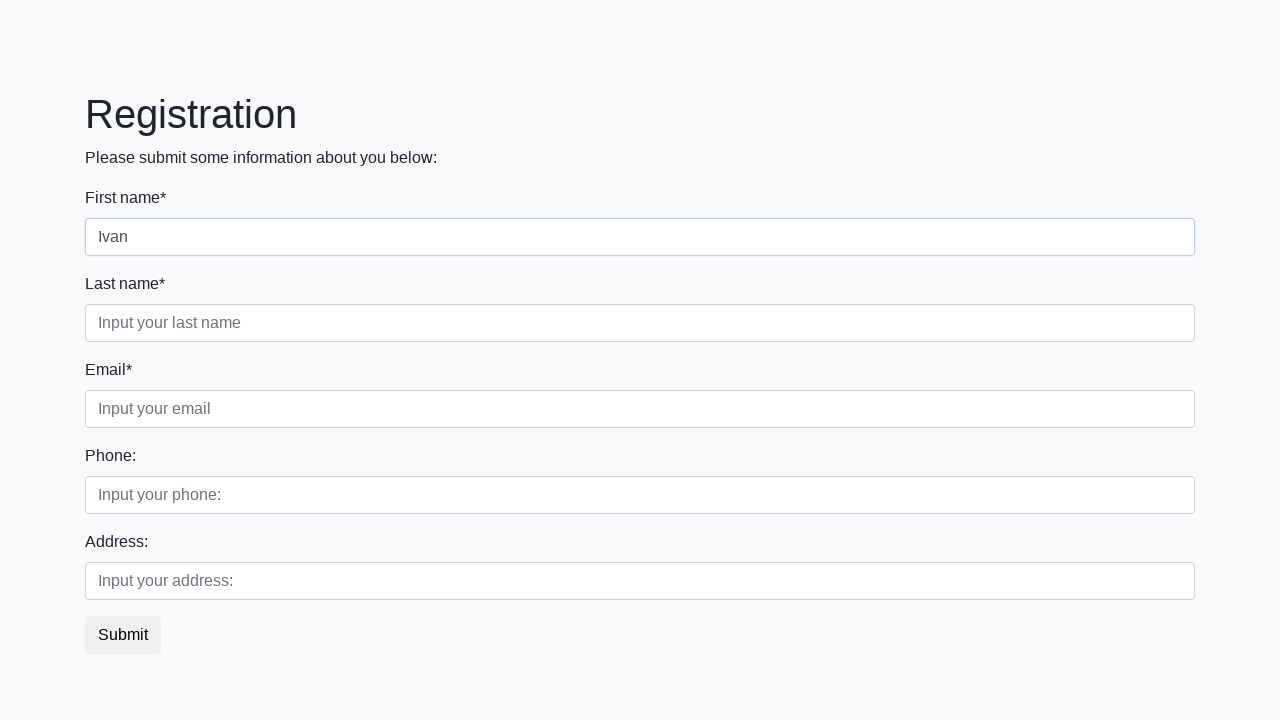

Filled last name field with 'Petrov' on .form-control.second
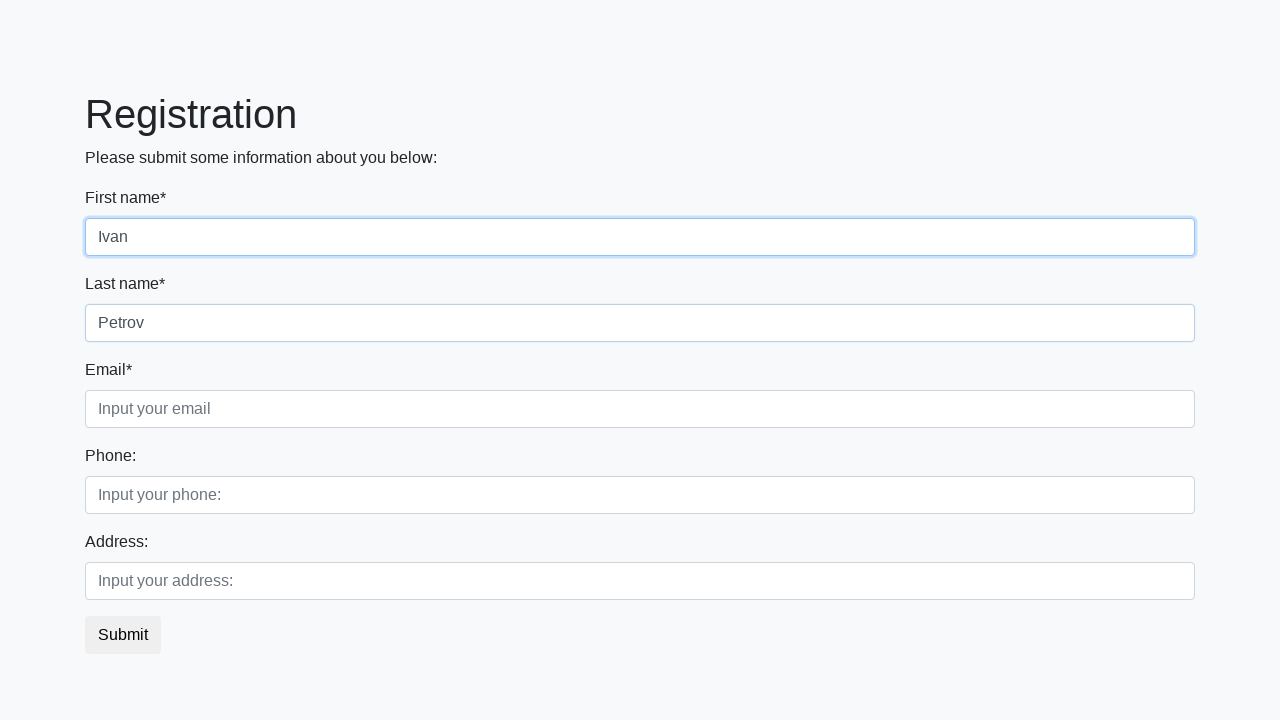

Filled email field with 'nn@mailto.plus' on .form-control.third
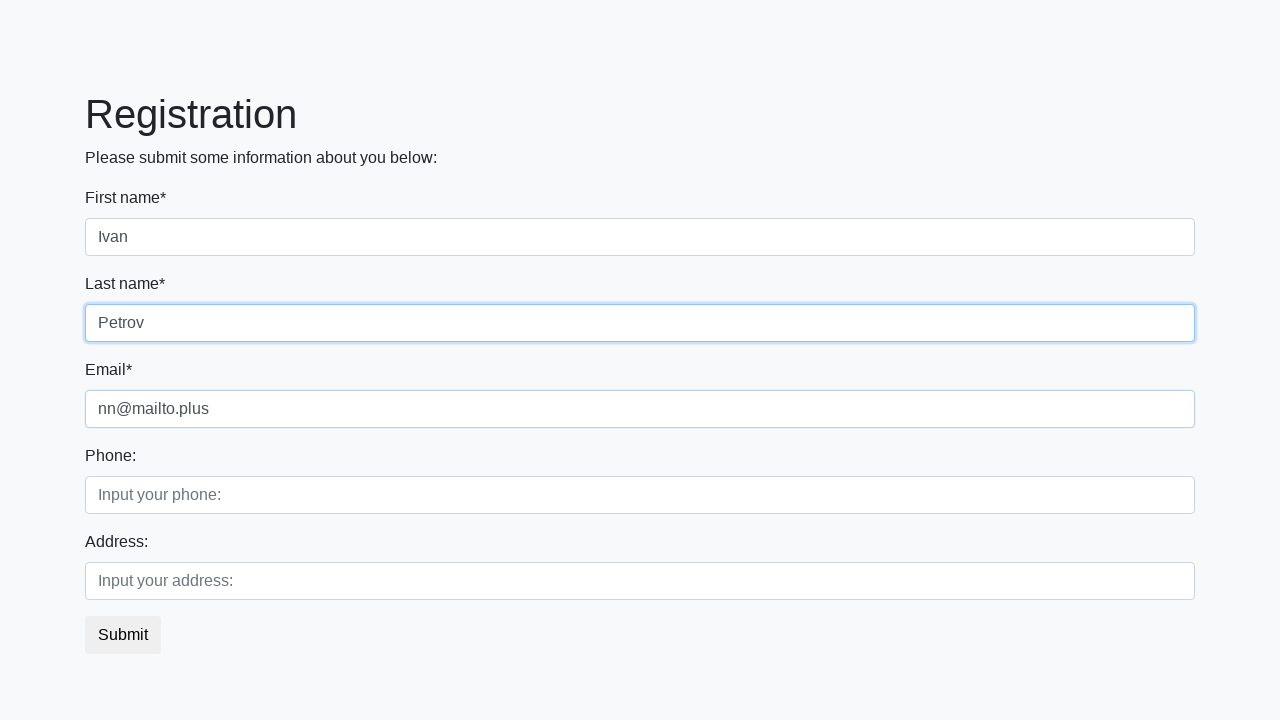

Clicked submit button to register at (123, 635) on button.btn
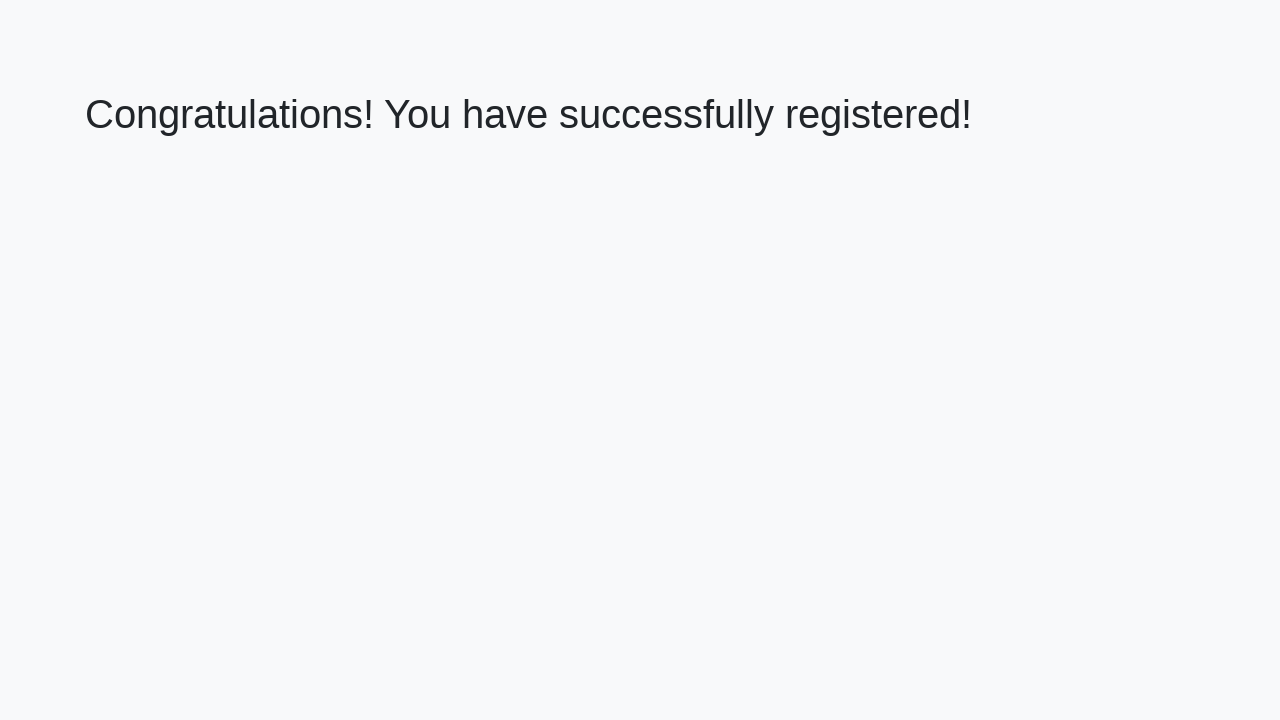

Success message heading appeared on page
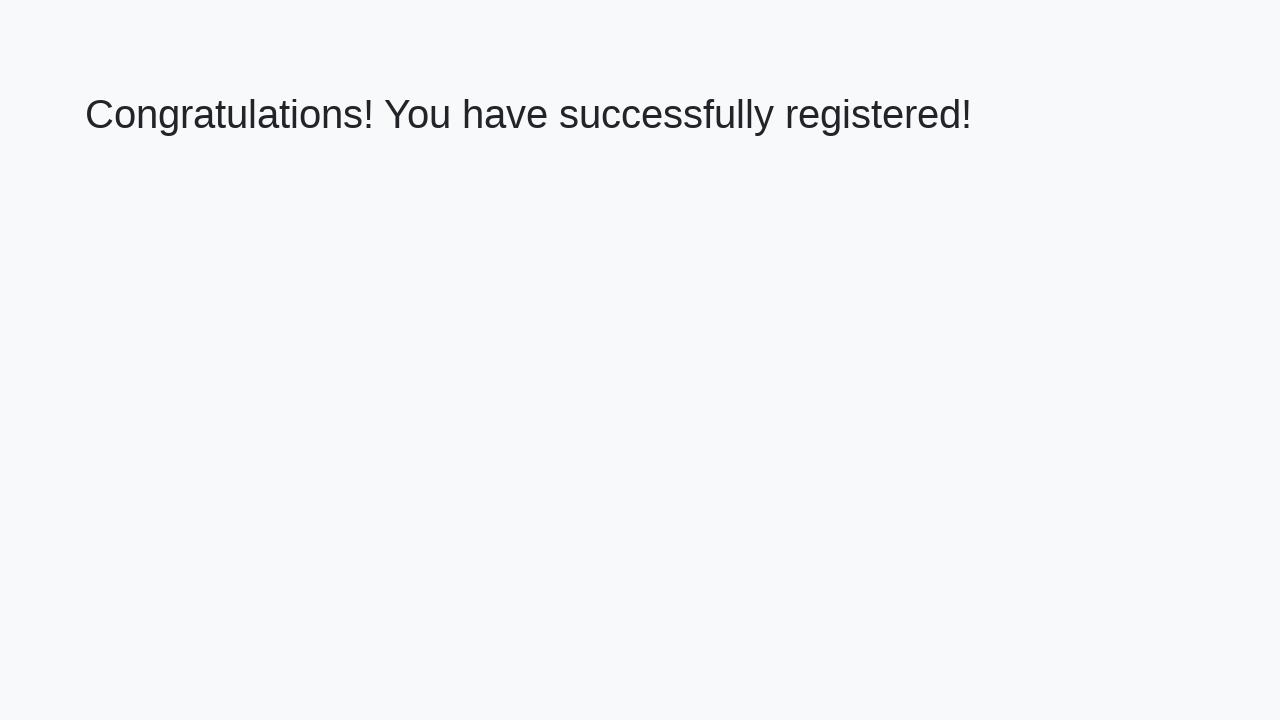

Retrieved success message text
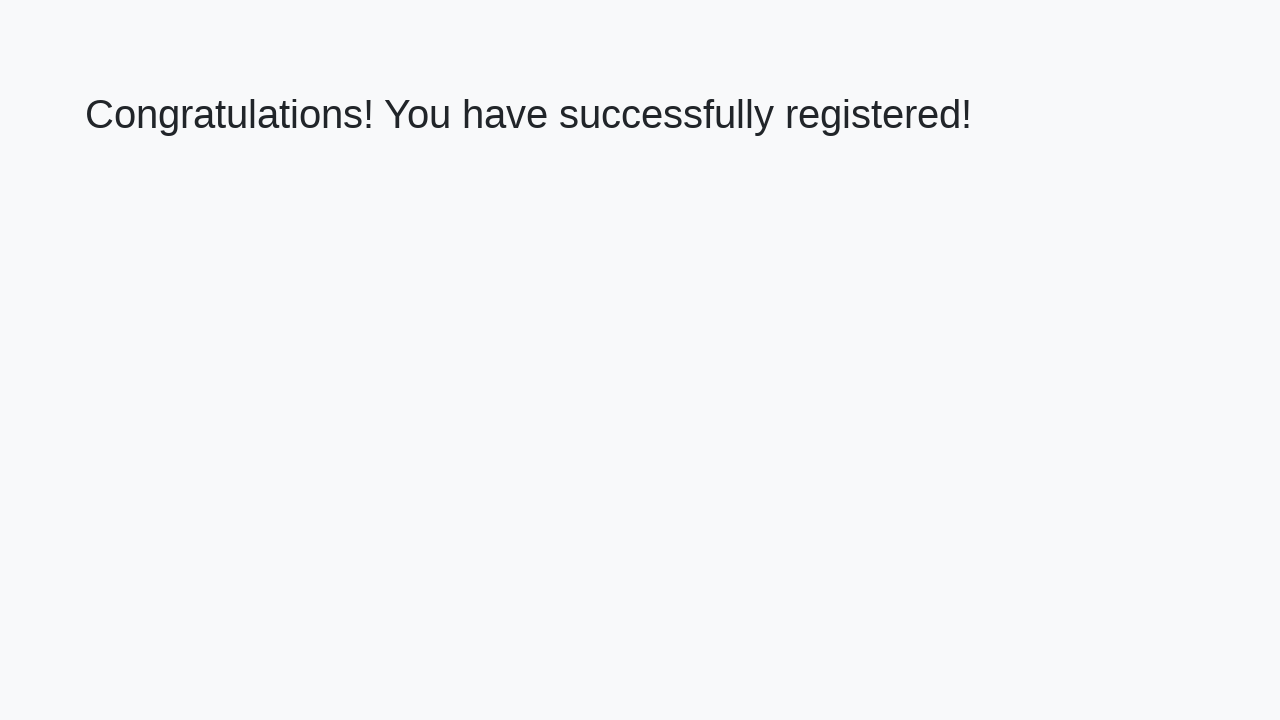

Verified success message: 'Congratulations! You have successfully registered!'
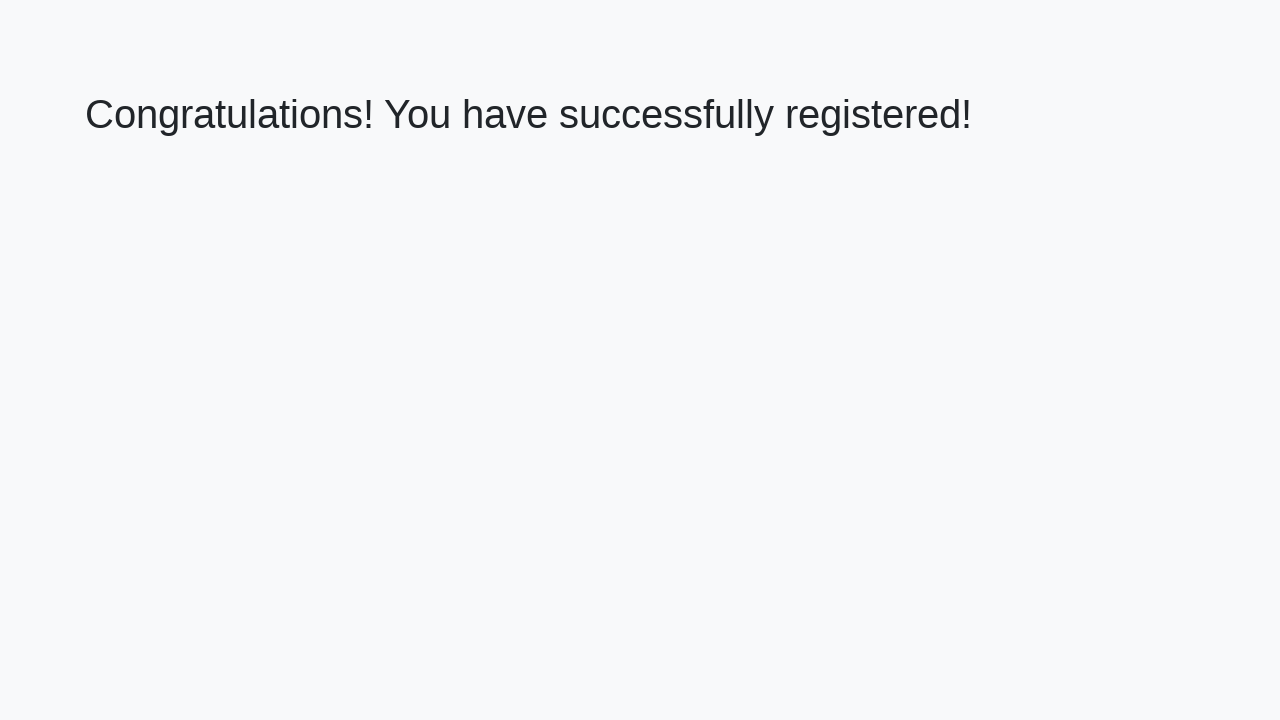

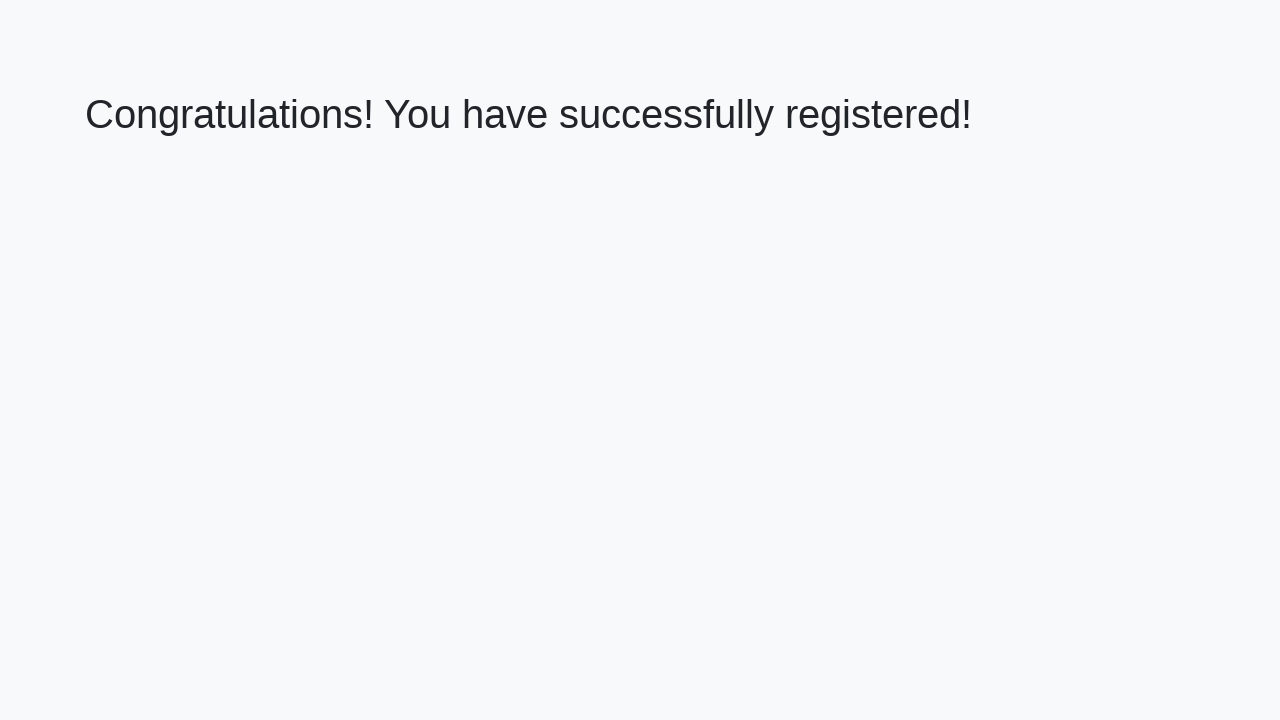